Tests a slow calculator by setting a delay value, performing an addition calculation (7+8), and waiting for the result

Starting URL: https://bonigarcia.dev/selenium-webdriver-java/slow-calculator.html

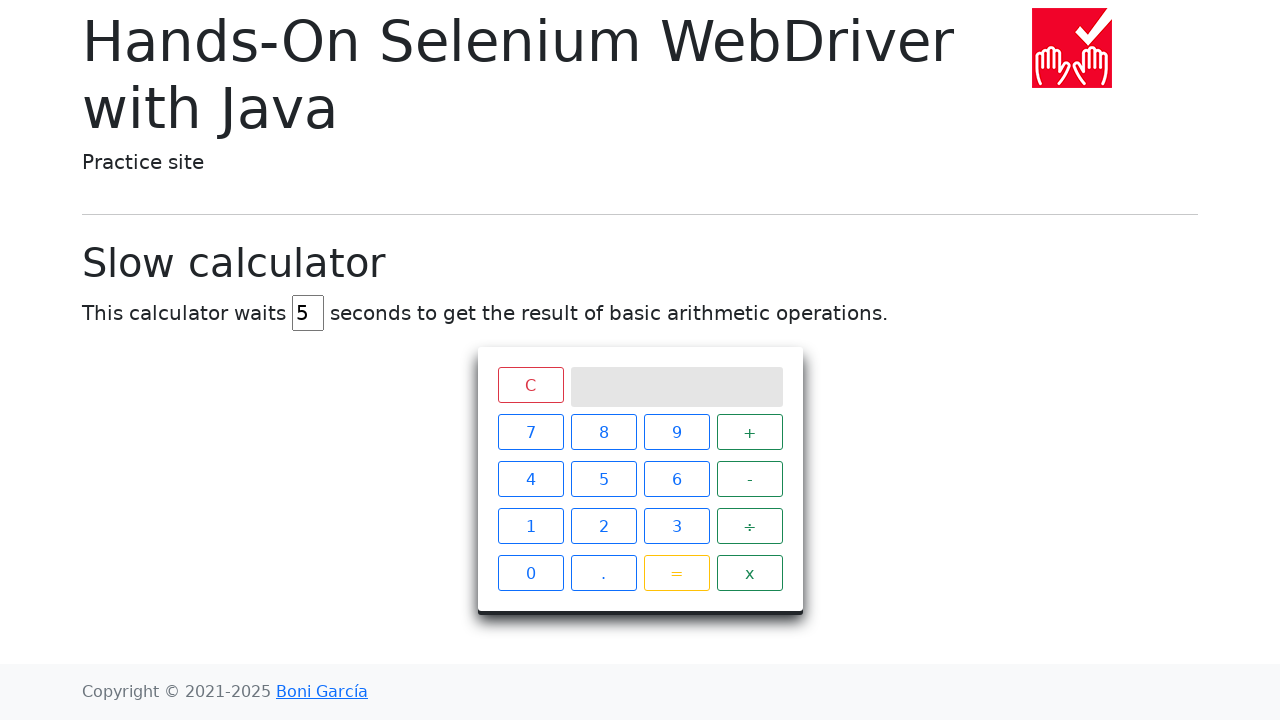

Navigated to slow calculator page
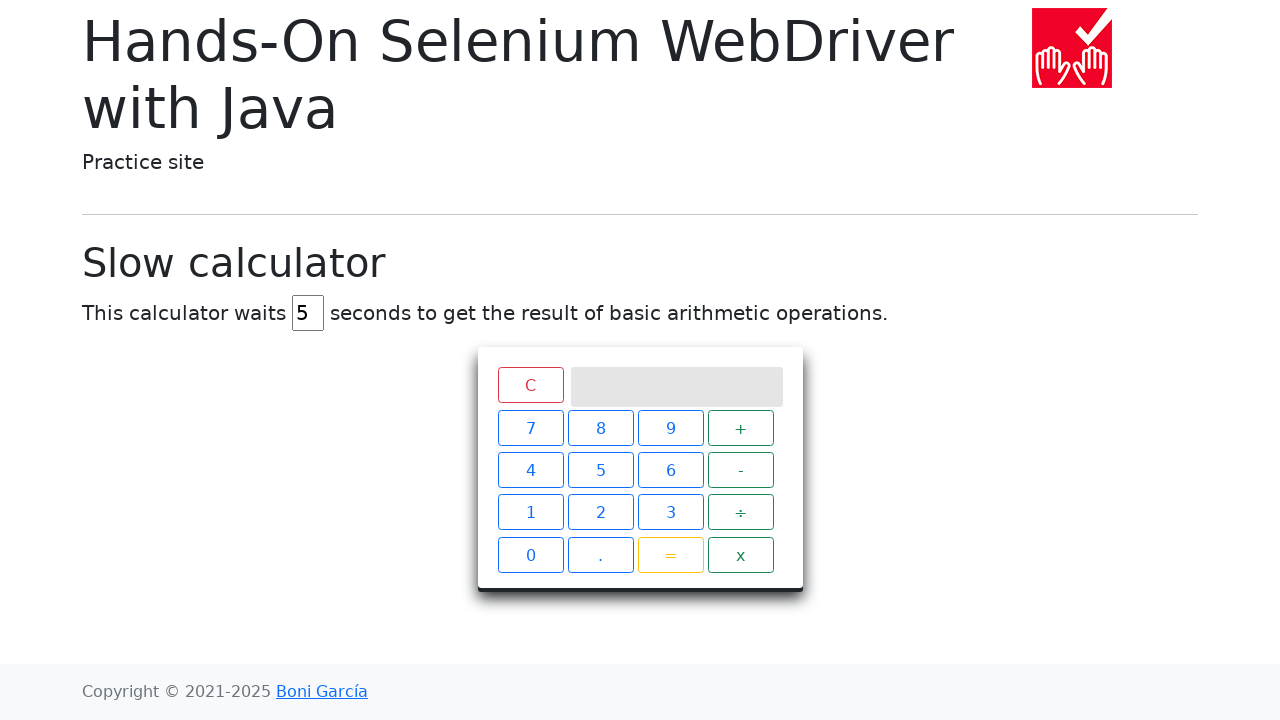

Set calculator delay to 45 seconds on #delay
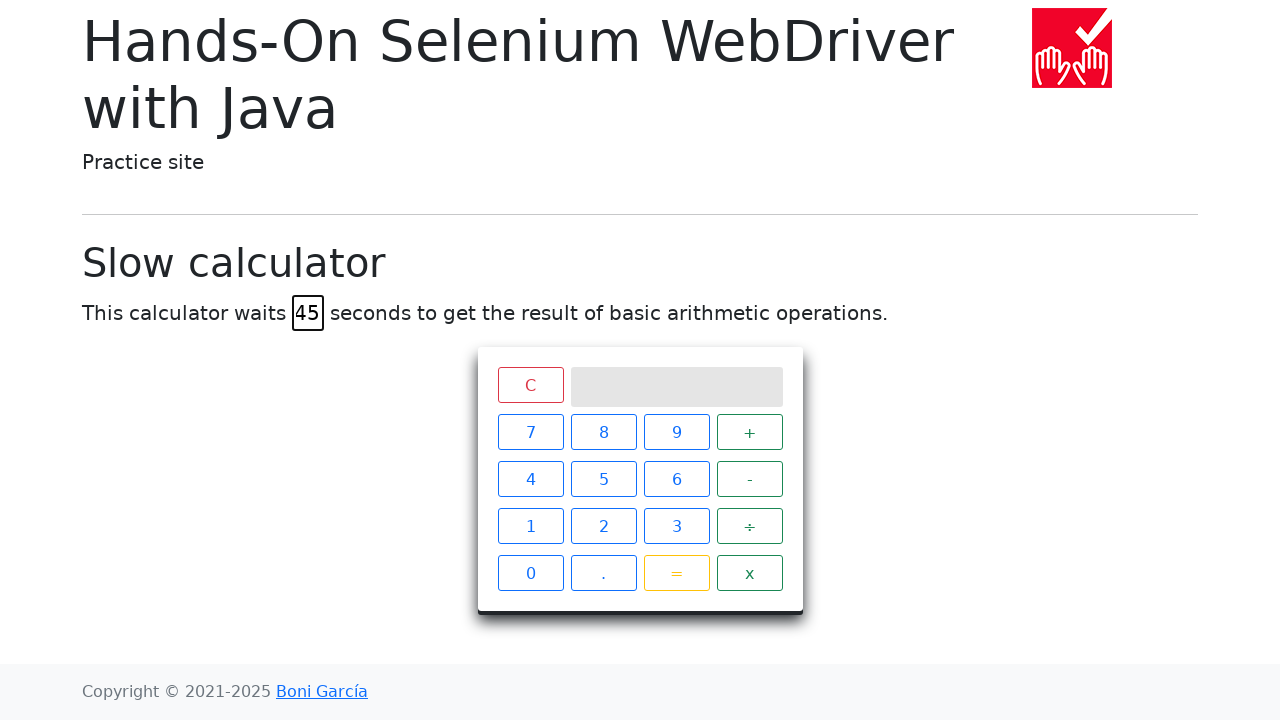

Clicked number 7 at (530, 432) on xpath=//span[text()='7']
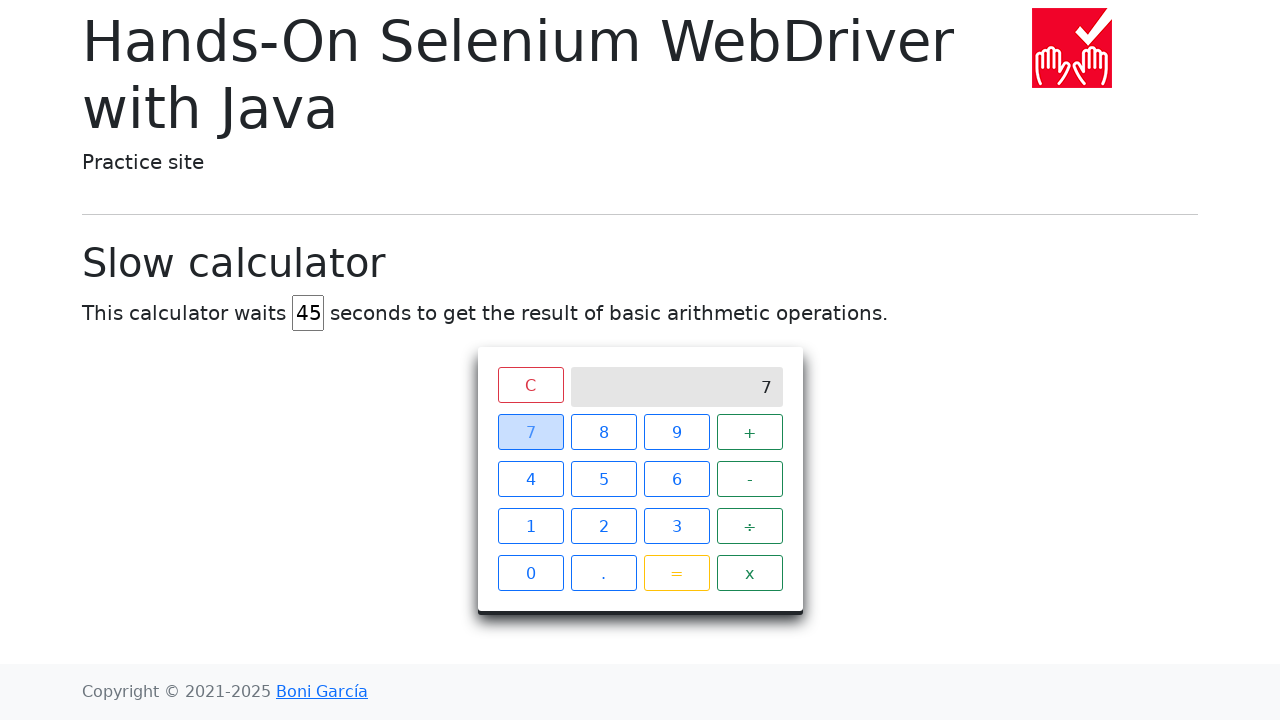

Clicked plus operator at (750, 432) on xpath=//span[text()='+']
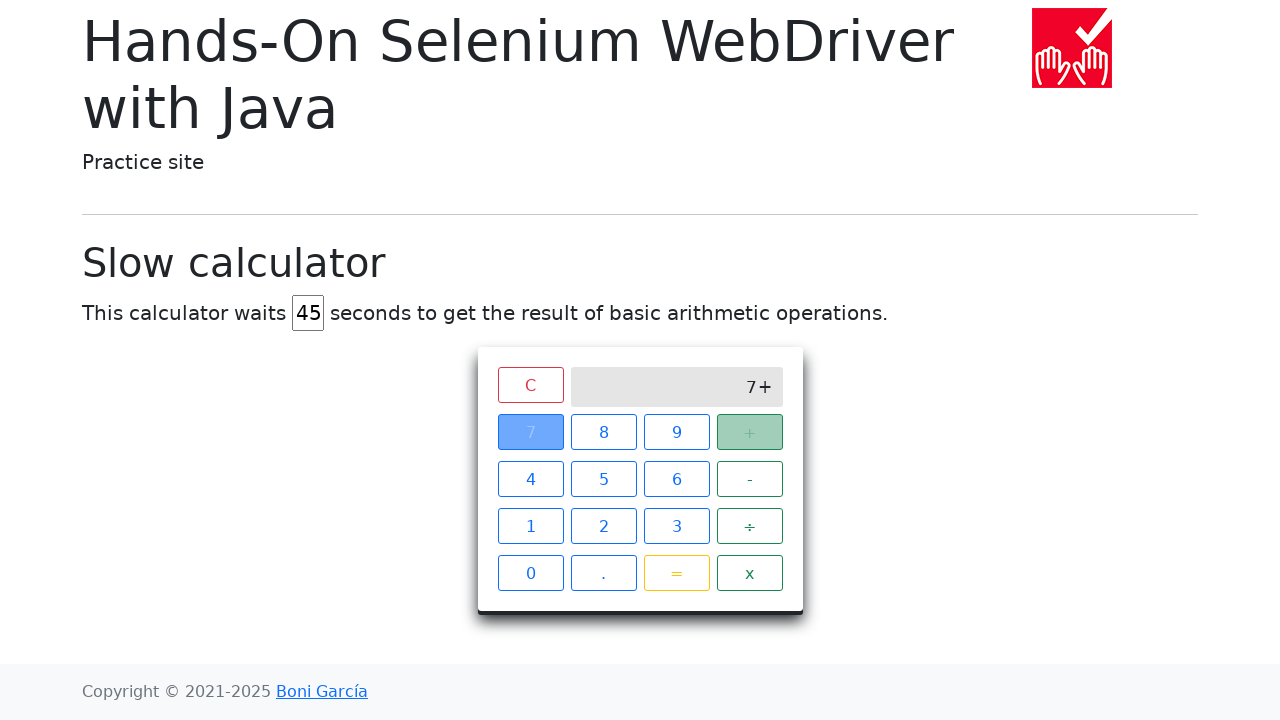

Clicked number 8 at (604, 432) on xpath=//span[text()='8']
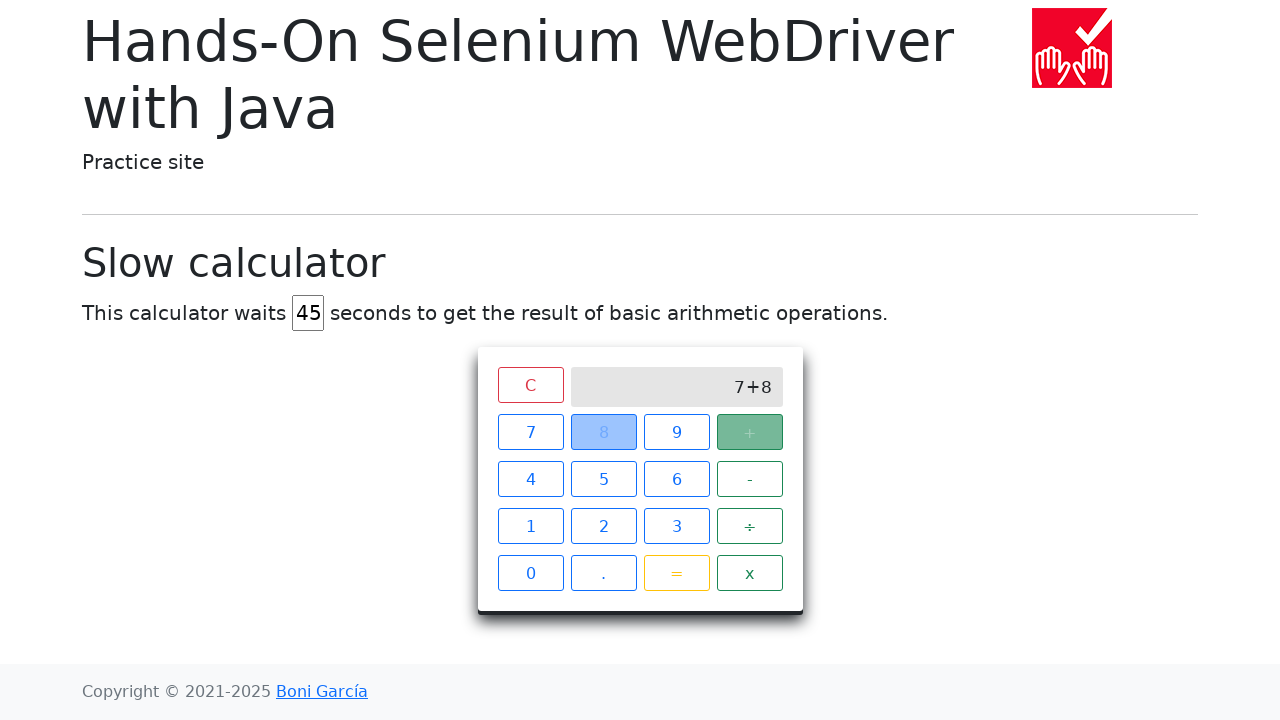

Clicked equals button to calculate 7+8 at (676, 573) on xpath=//span[text()='=']
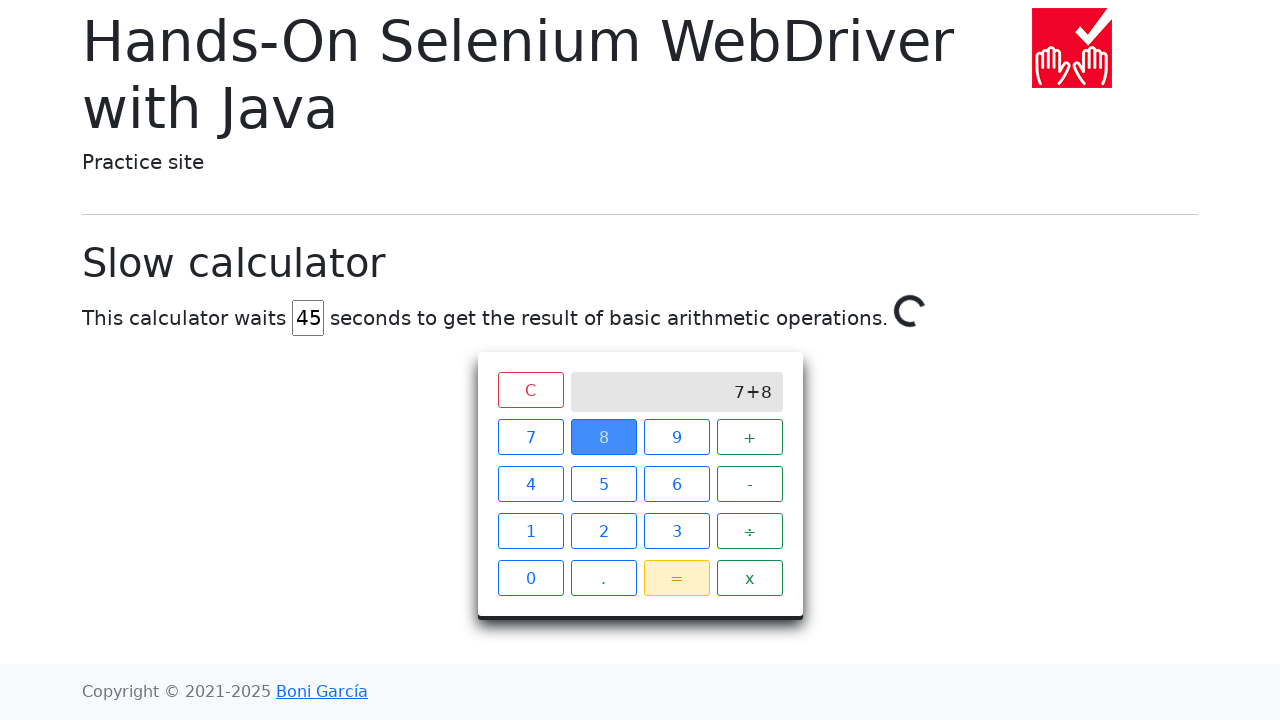

Waited for calculation result to appear (calculator delay completed)
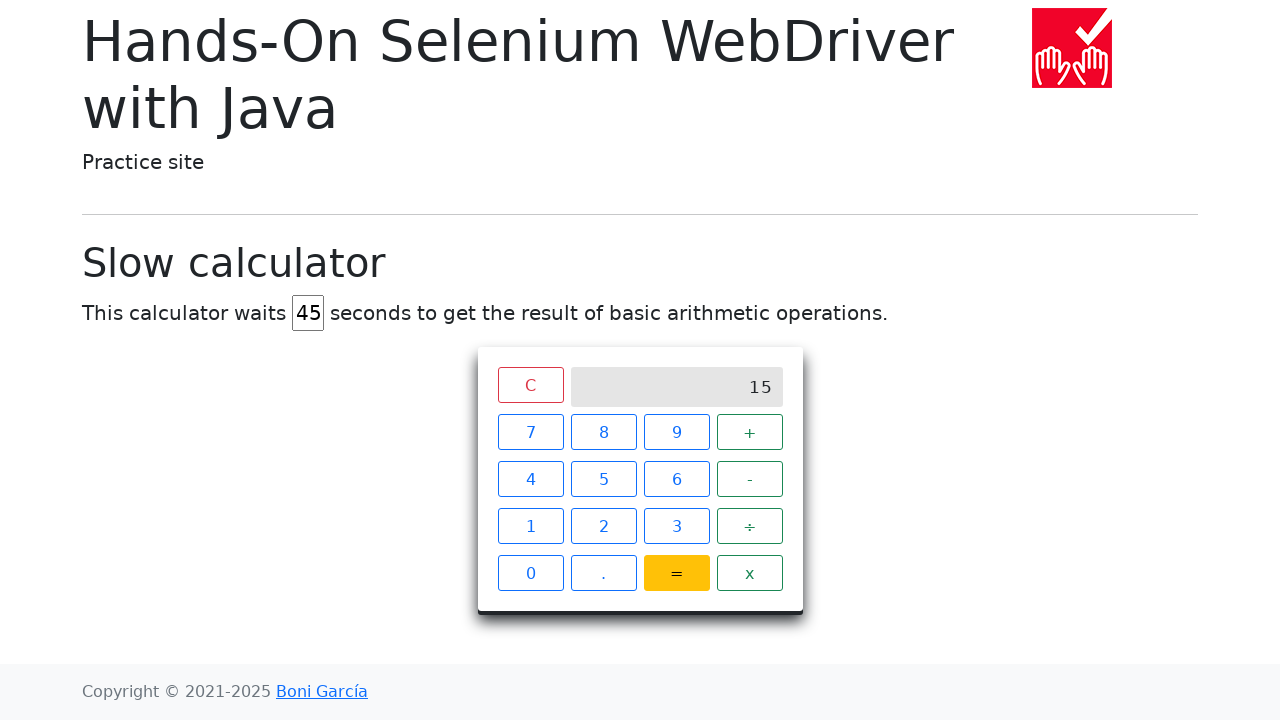

Retrieved calculation result: 15
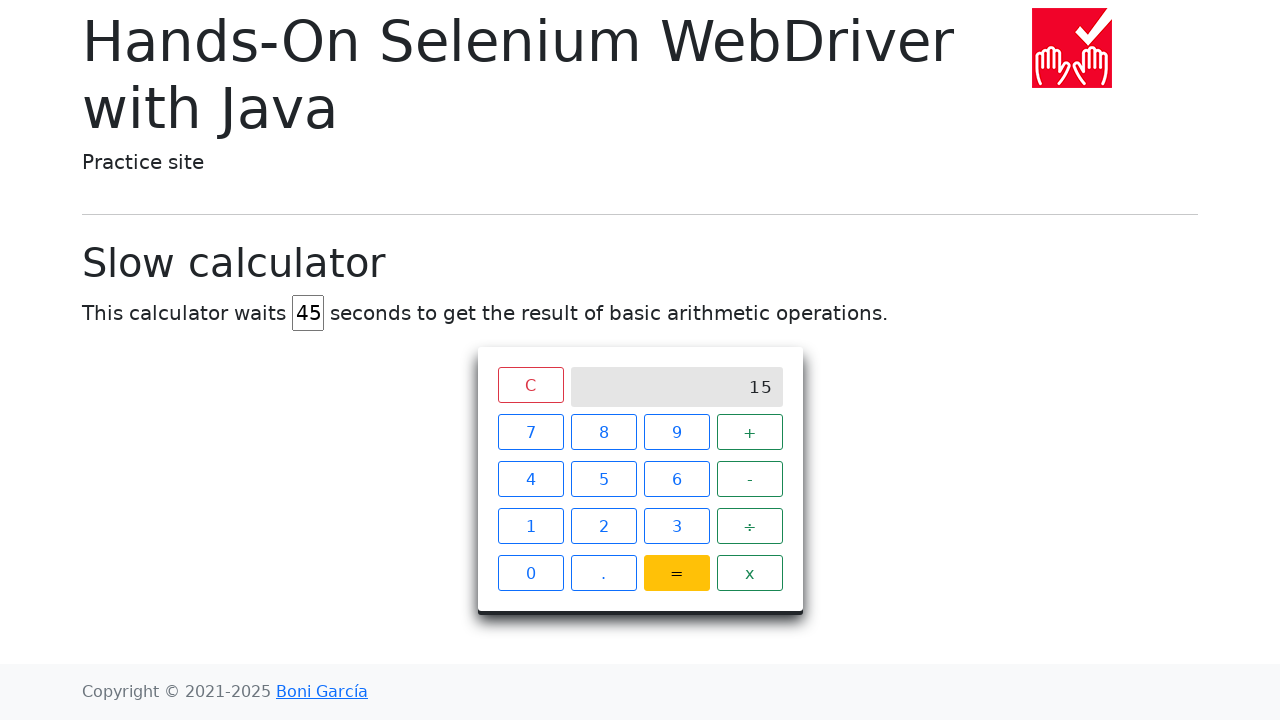

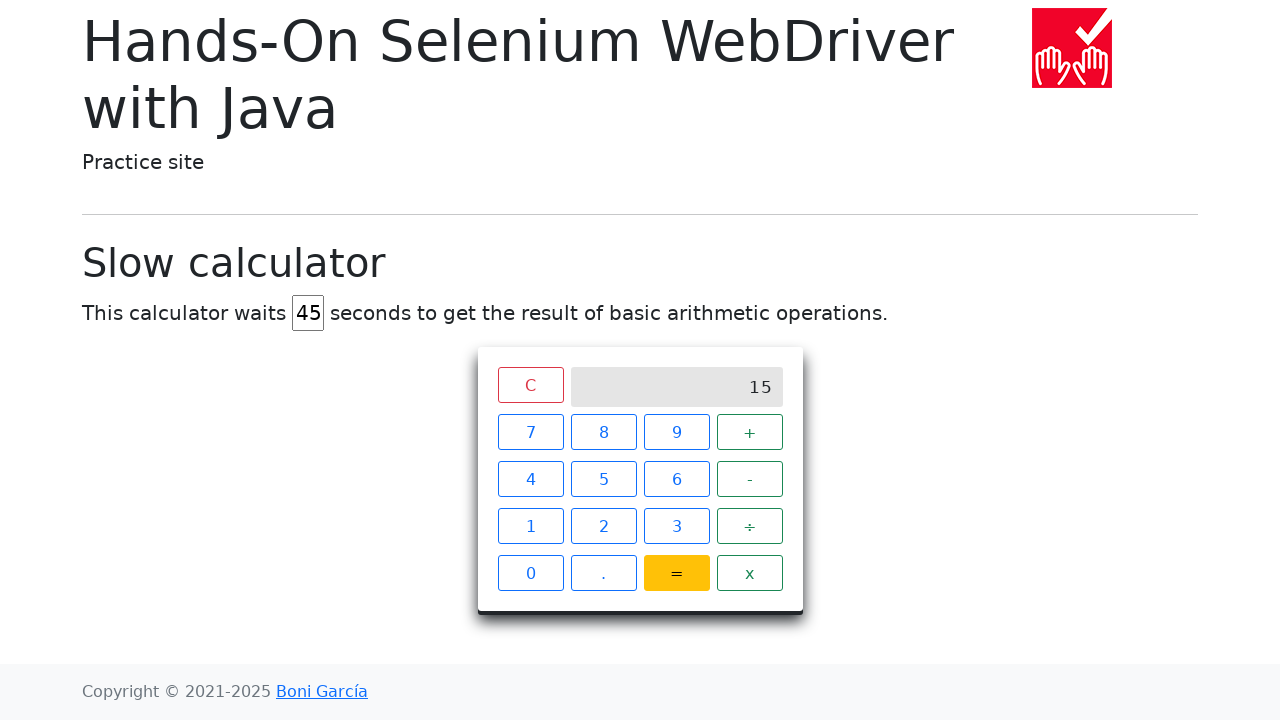